Tests that the All filter shows all items regardless of completion status

Starting URL: https://demo.playwright.dev/todomvc

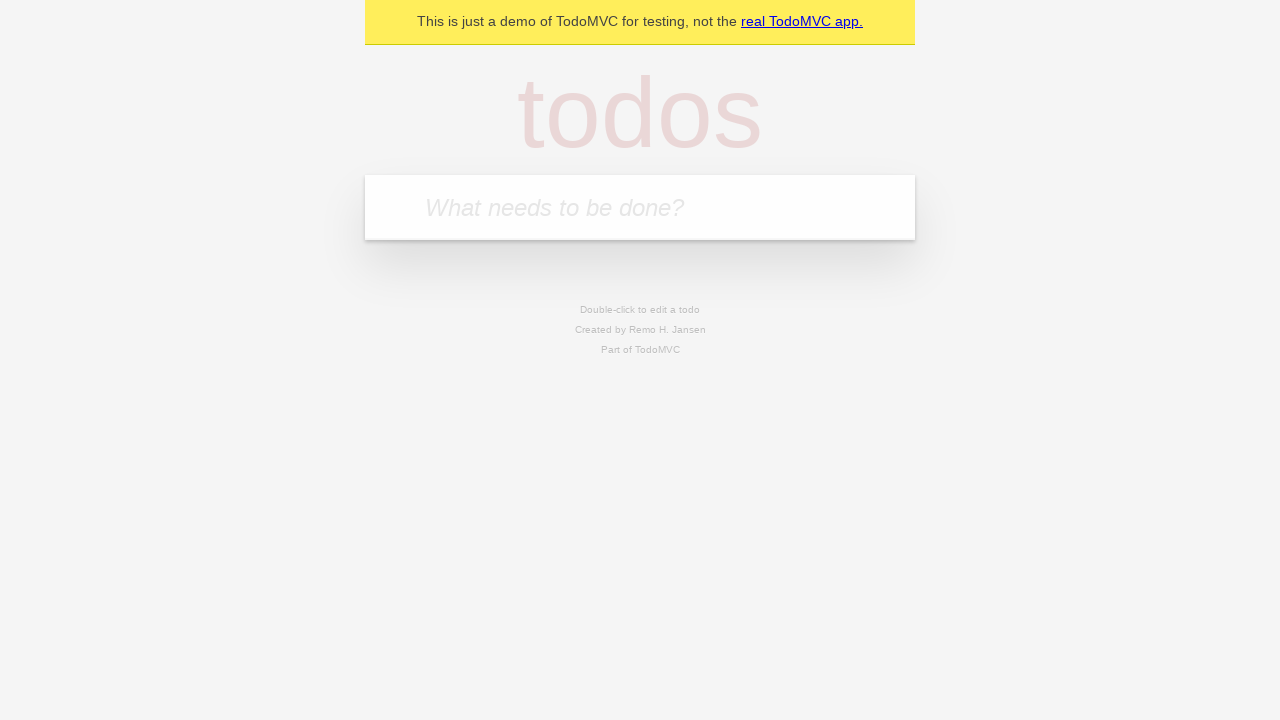

Filled todo input with 'buy some cheese' on internal:attr=[placeholder="What needs to be done?"i]
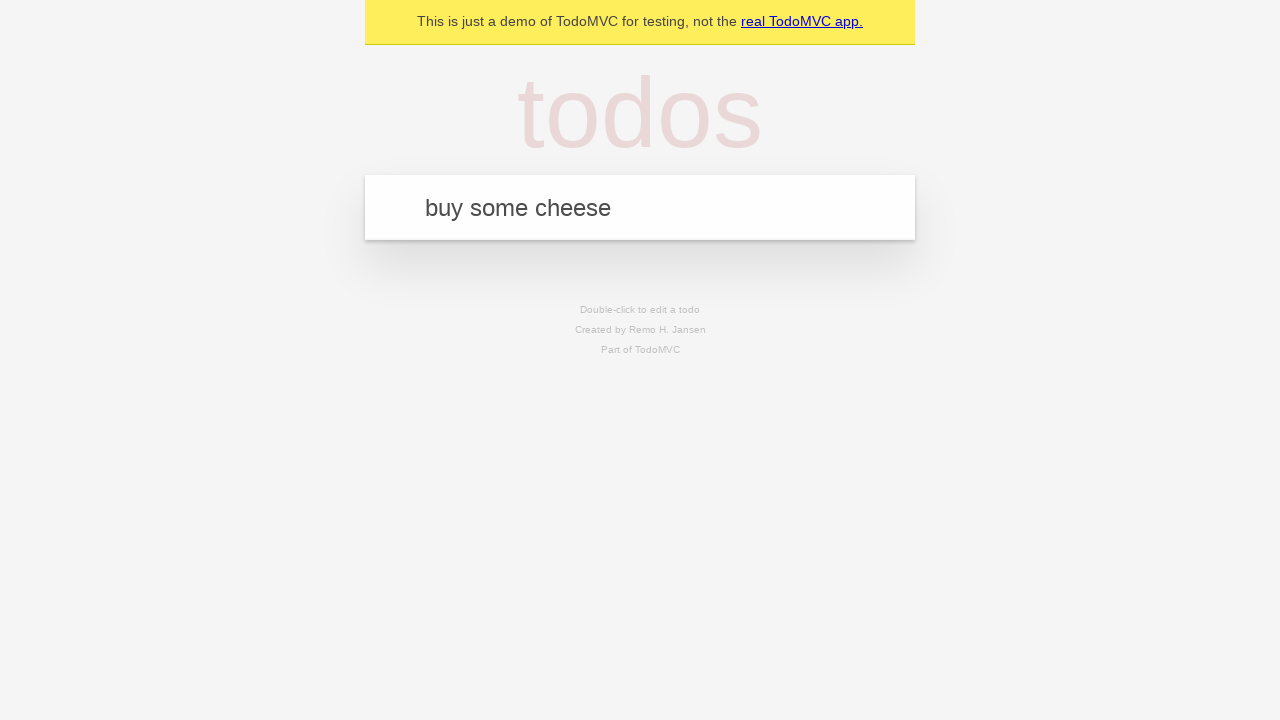

Pressed Enter to add first todo on internal:attr=[placeholder="What needs to be done?"i]
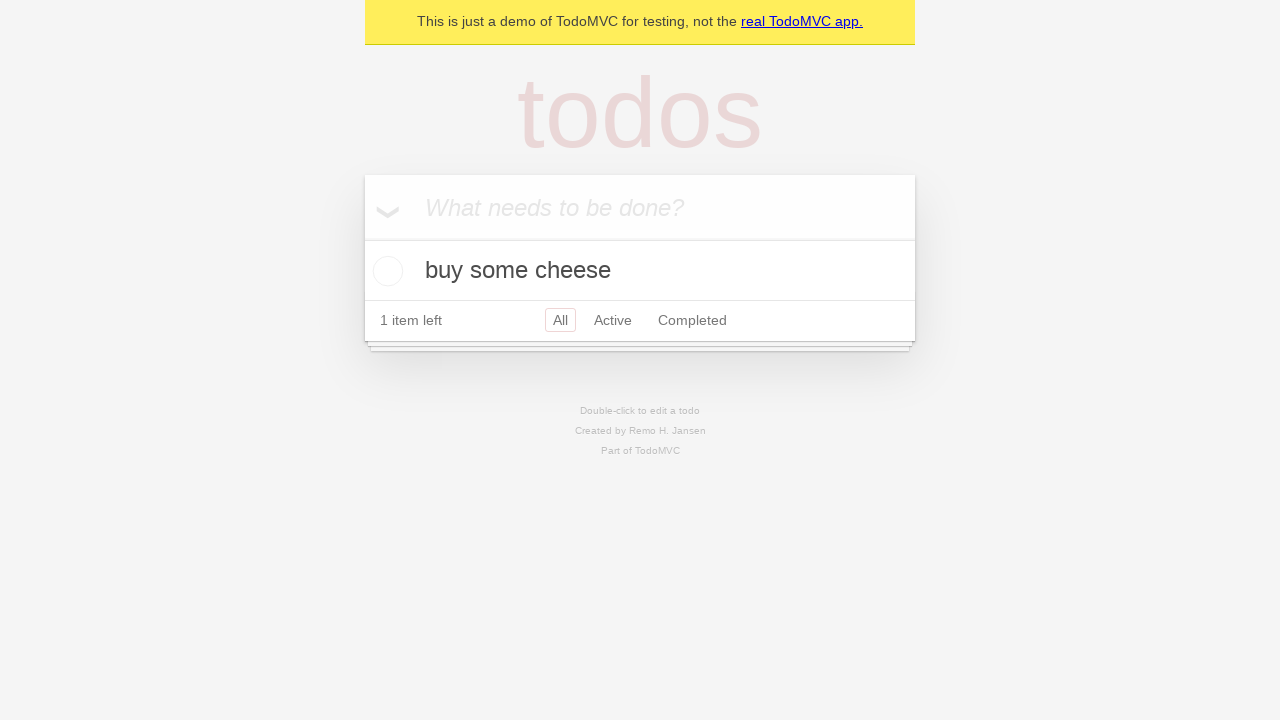

Filled todo input with 'feed the cat' on internal:attr=[placeholder="What needs to be done?"i]
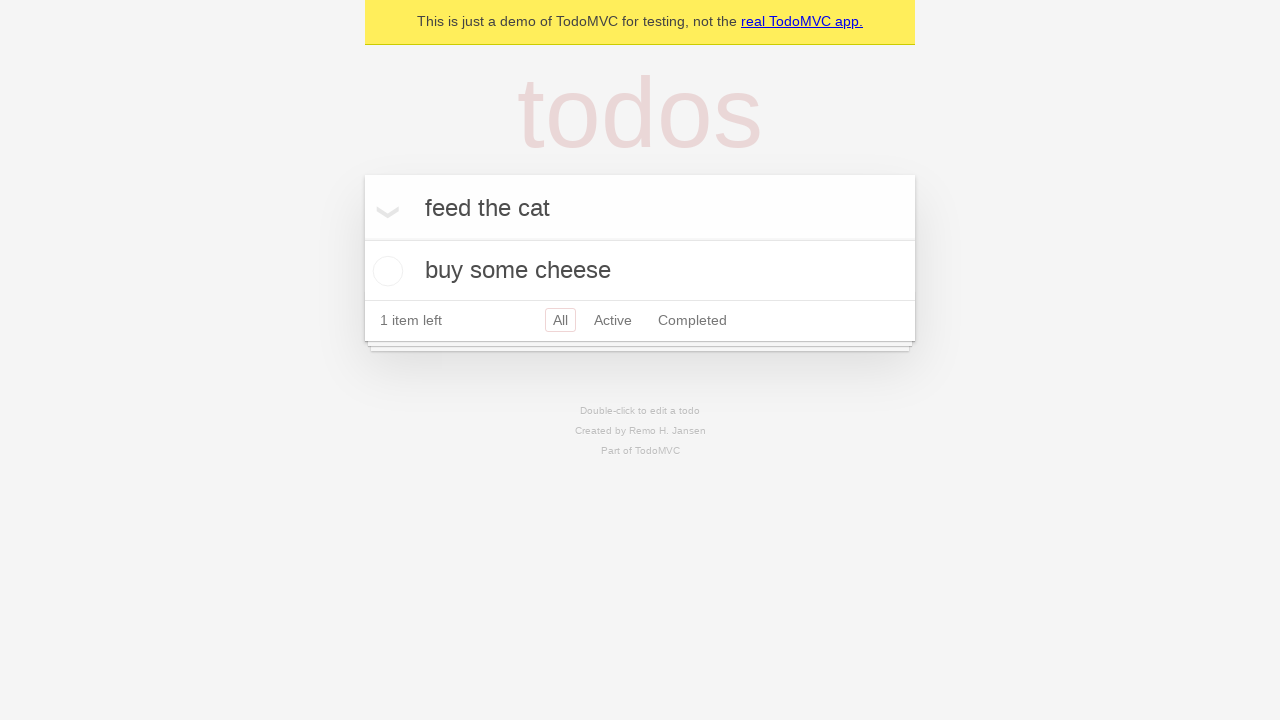

Pressed Enter to add second todo on internal:attr=[placeholder="What needs to be done?"i]
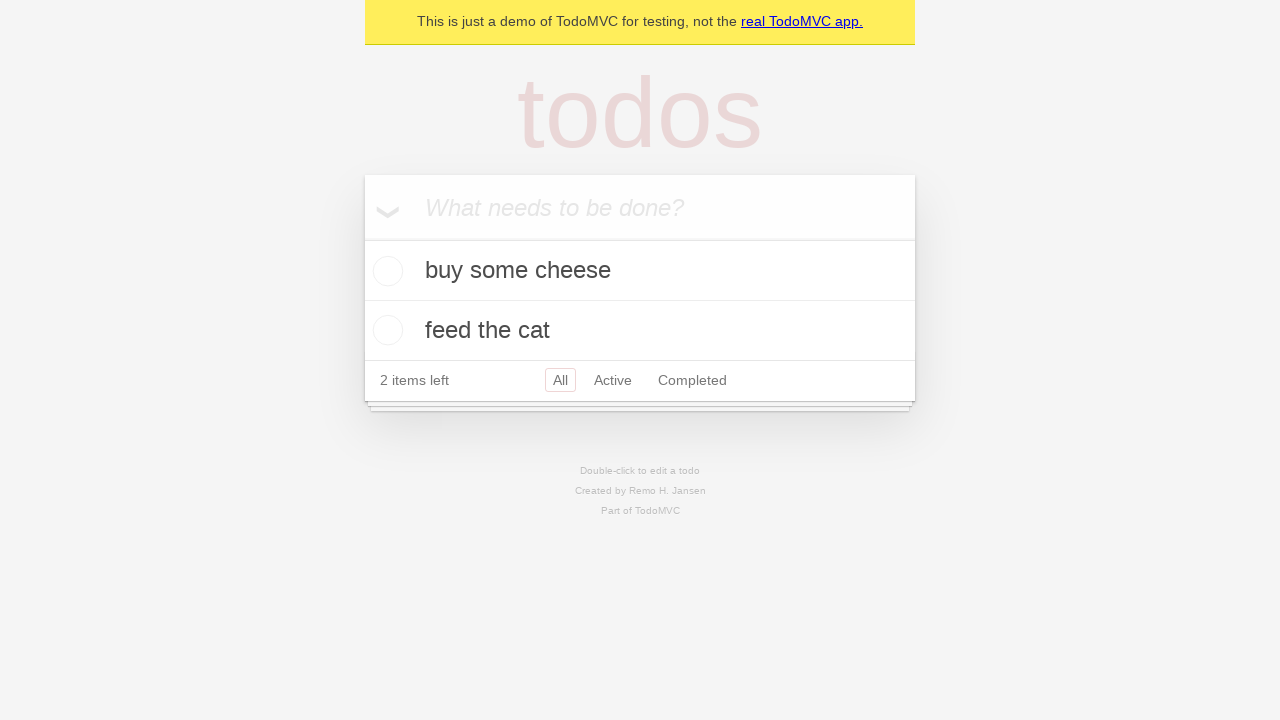

Filled todo input with 'book a doctors appointment' on internal:attr=[placeholder="What needs to be done?"i]
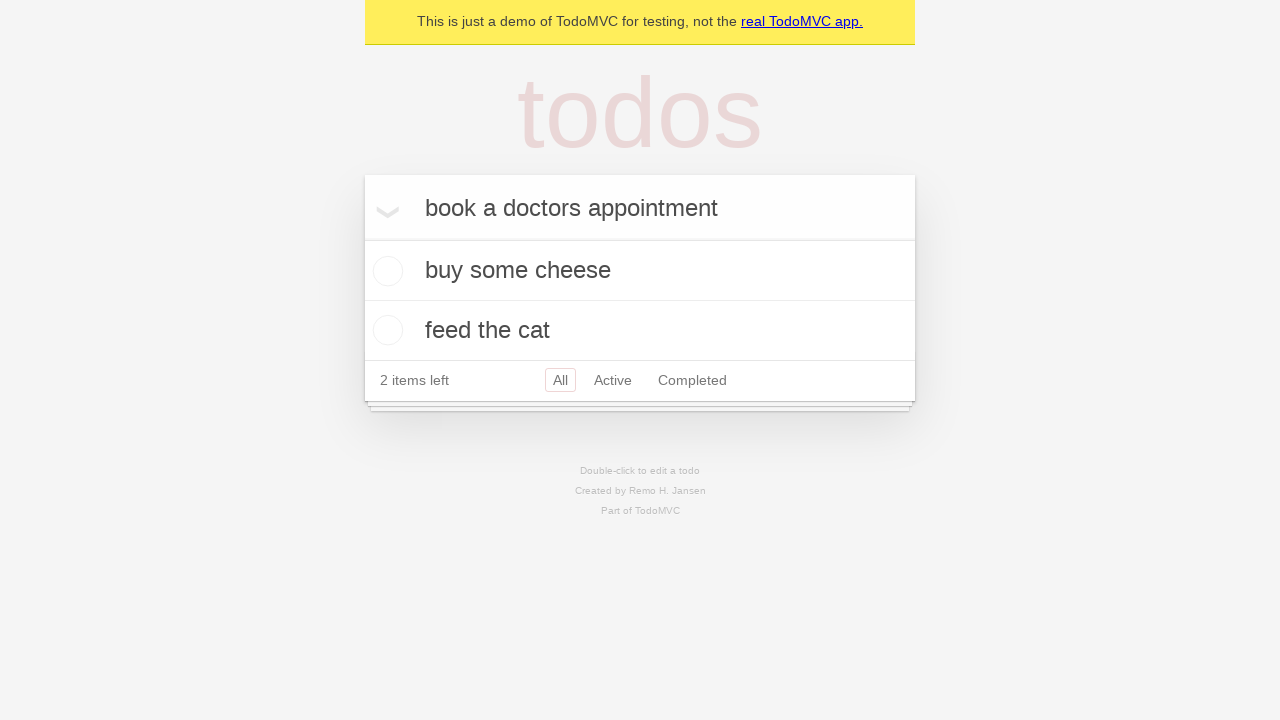

Pressed Enter to add third todo on internal:attr=[placeholder="What needs to be done?"i]
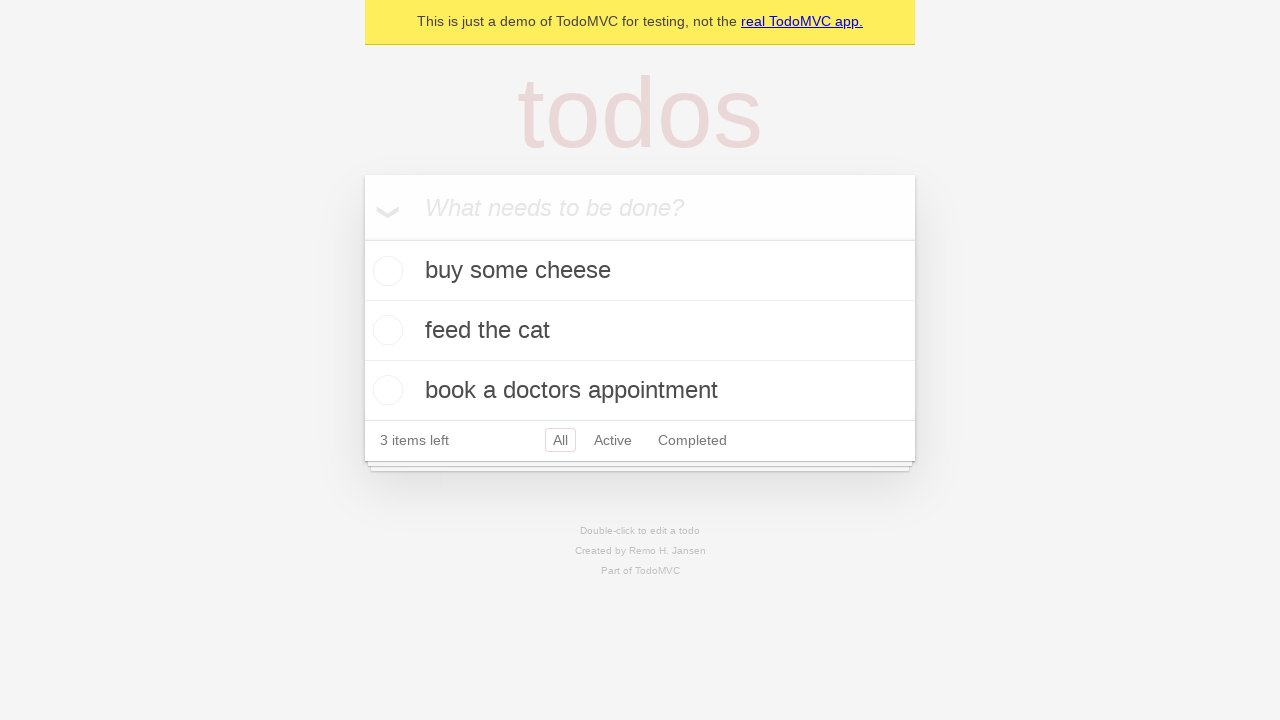

Verified all todos are stored in localStorage
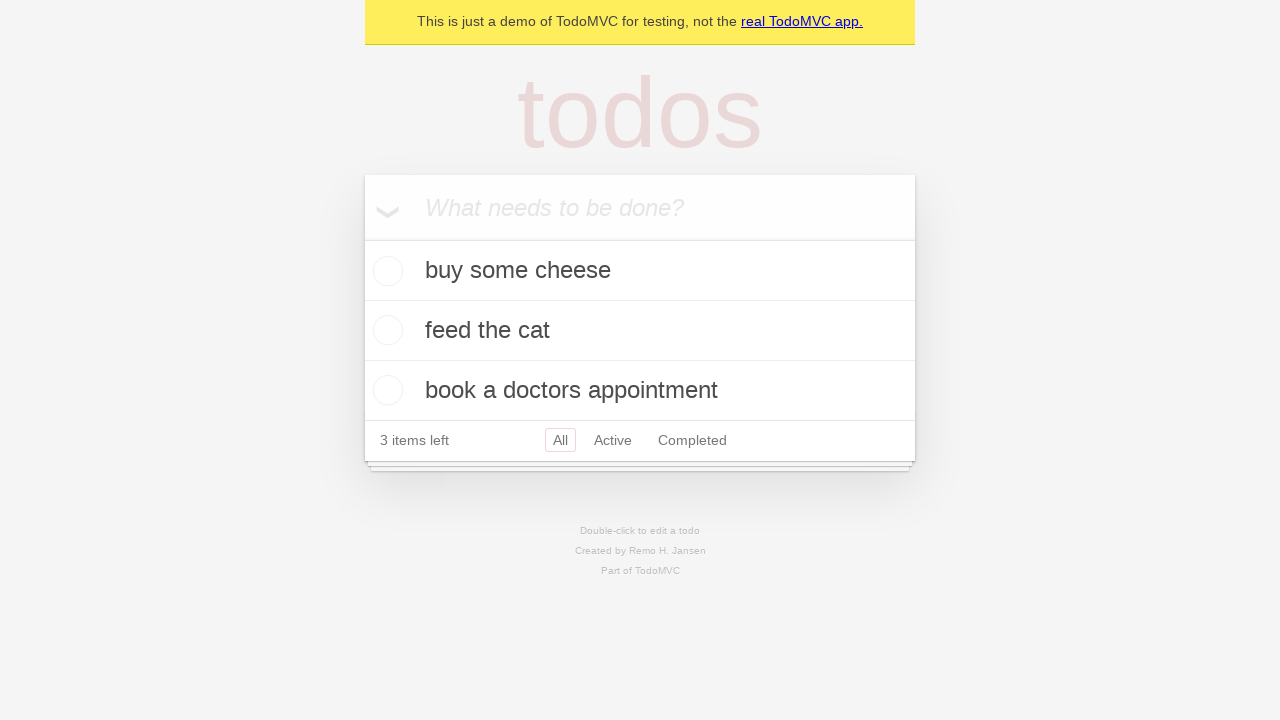

Checked the second todo item at (385, 330) on internal:testid=[data-testid="todo-item"s] >> nth=1 >> internal:role=checkbox
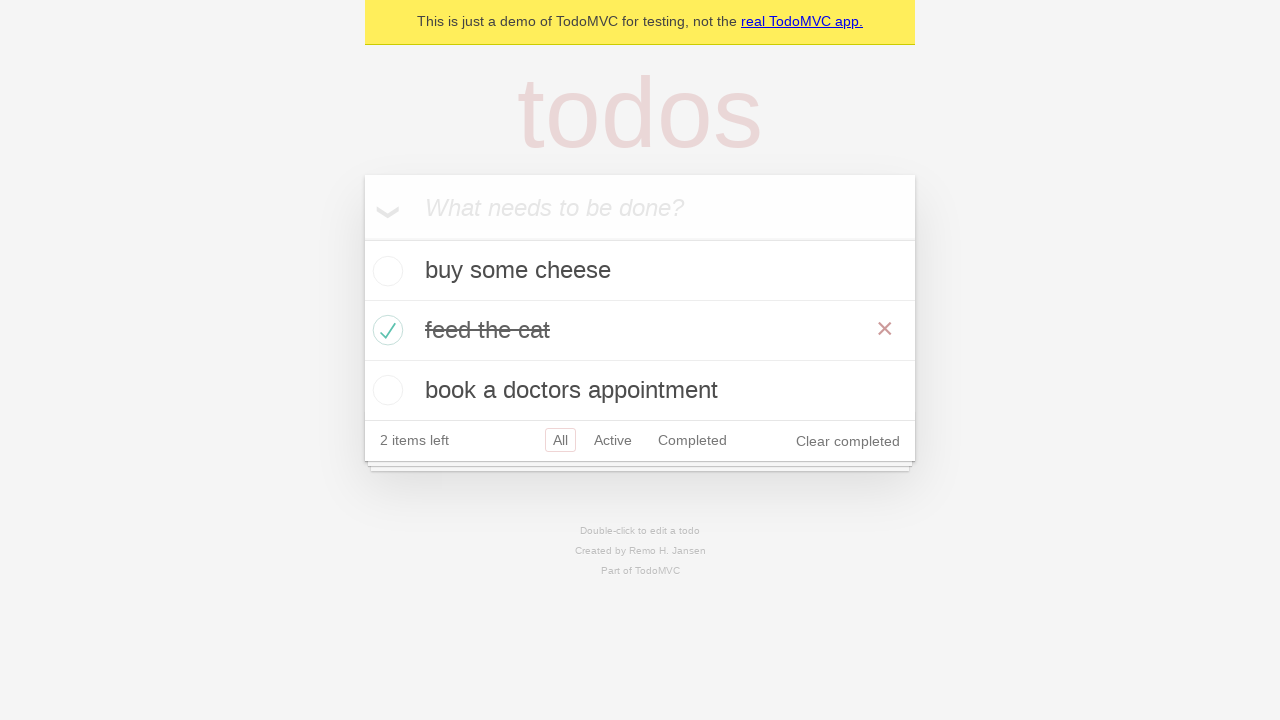

Verified one todo is marked as completed
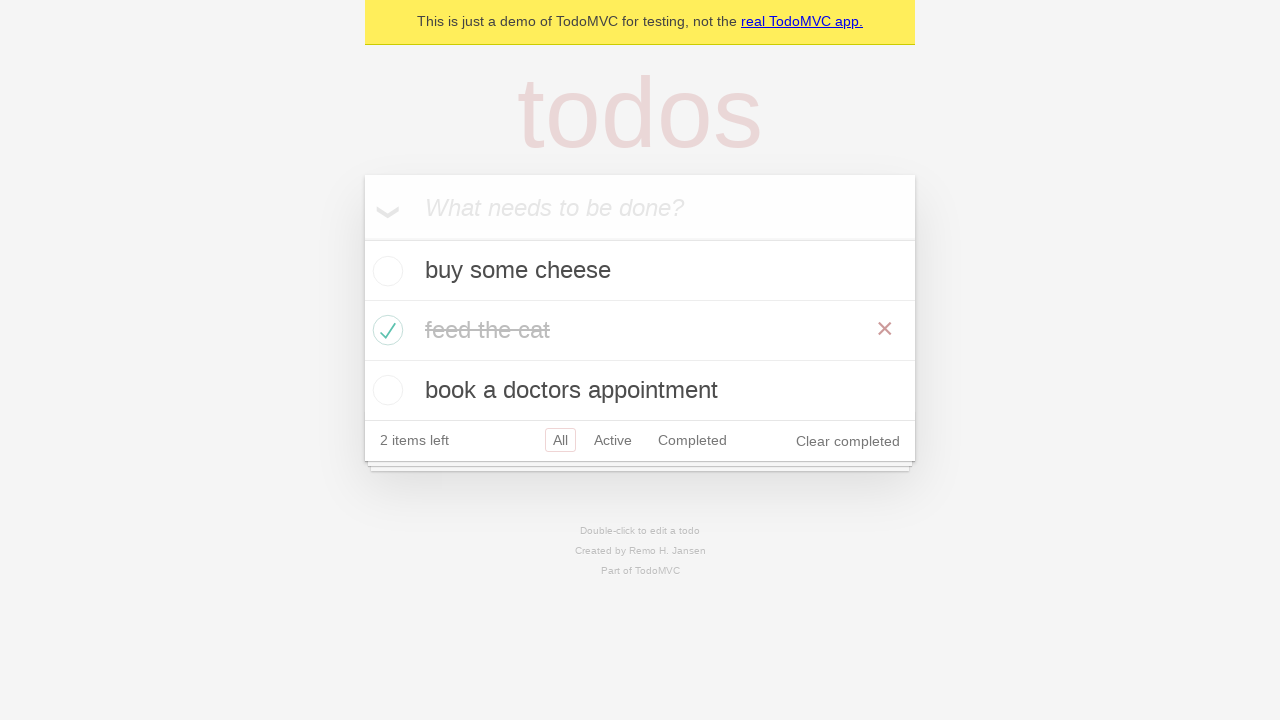

Clicked Active filter at (613, 440) on internal:role=link[name="Active"i]
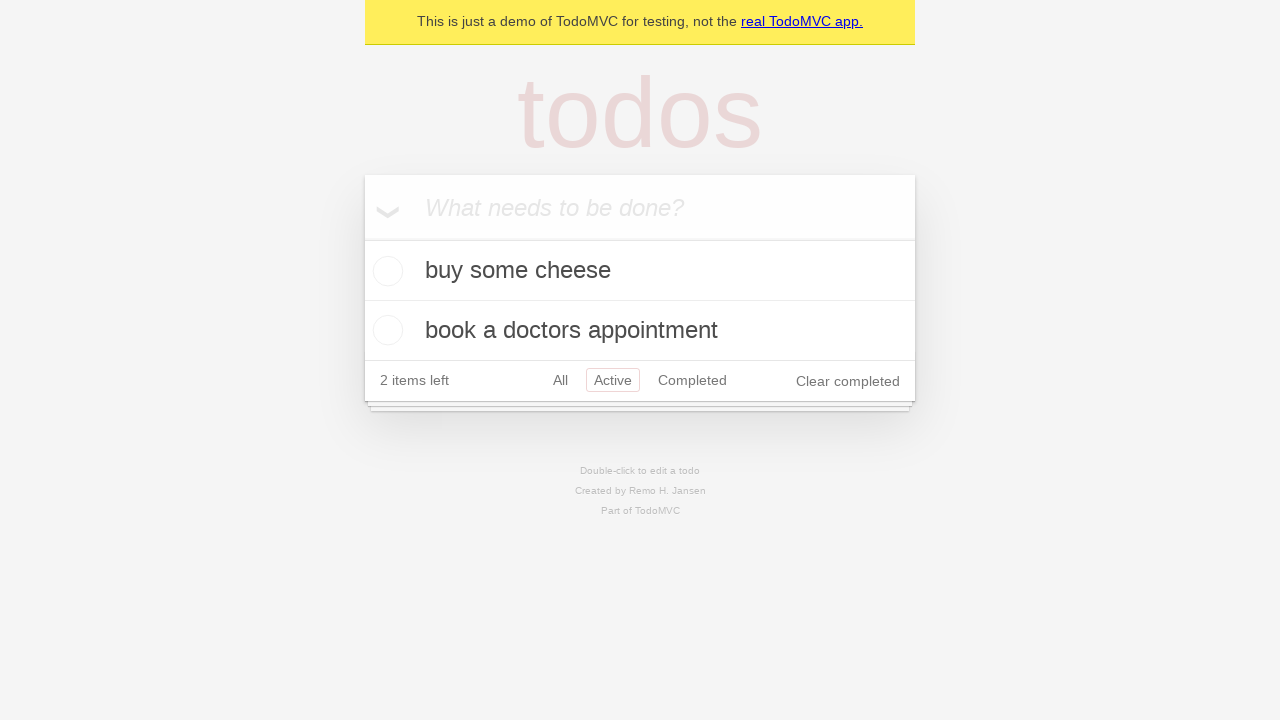

Clicked Completed filter at (692, 380) on internal:role=link[name="Completed"i]
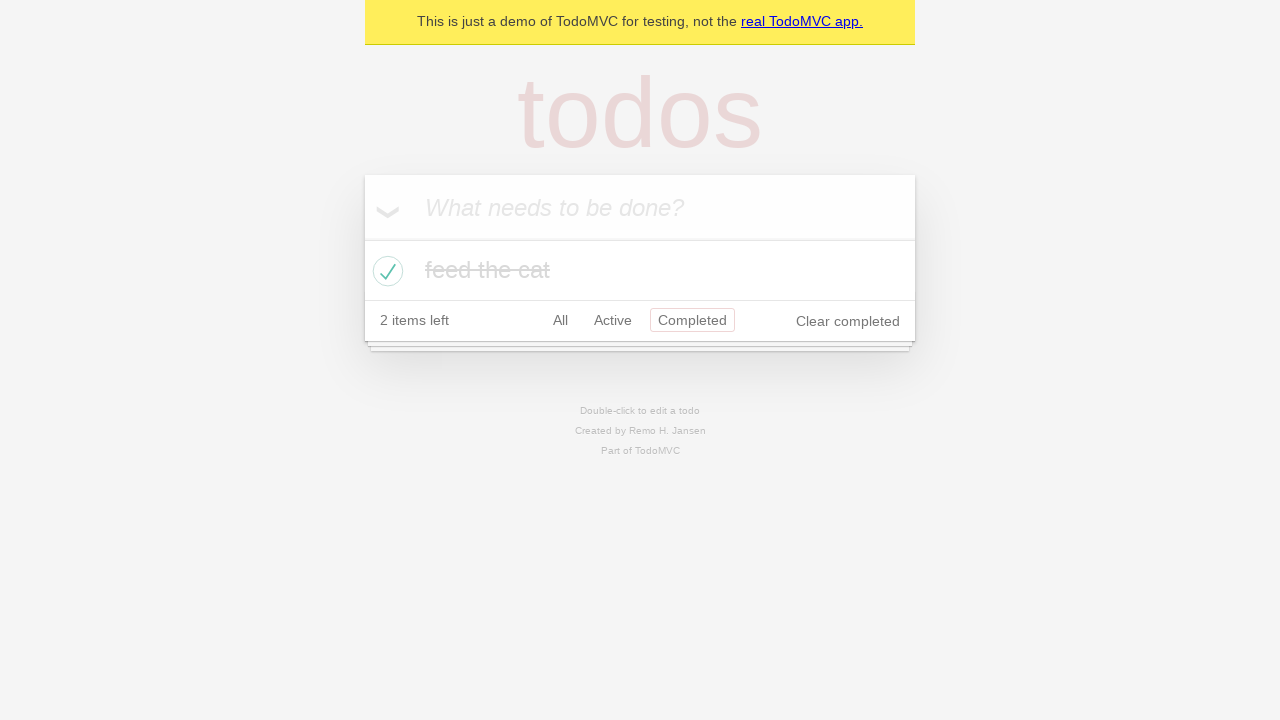

Clicked All filter to display all items regardless of completion status at (560, 320) on internal:role=link[name="All"i]
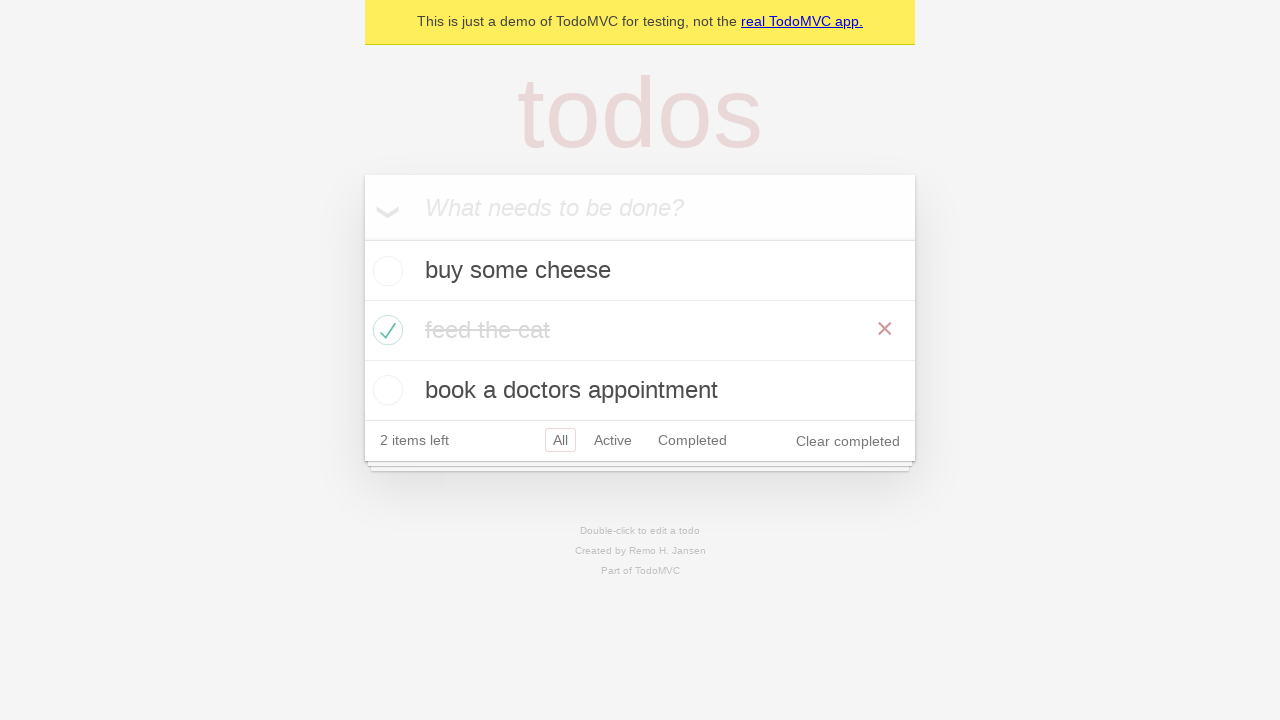

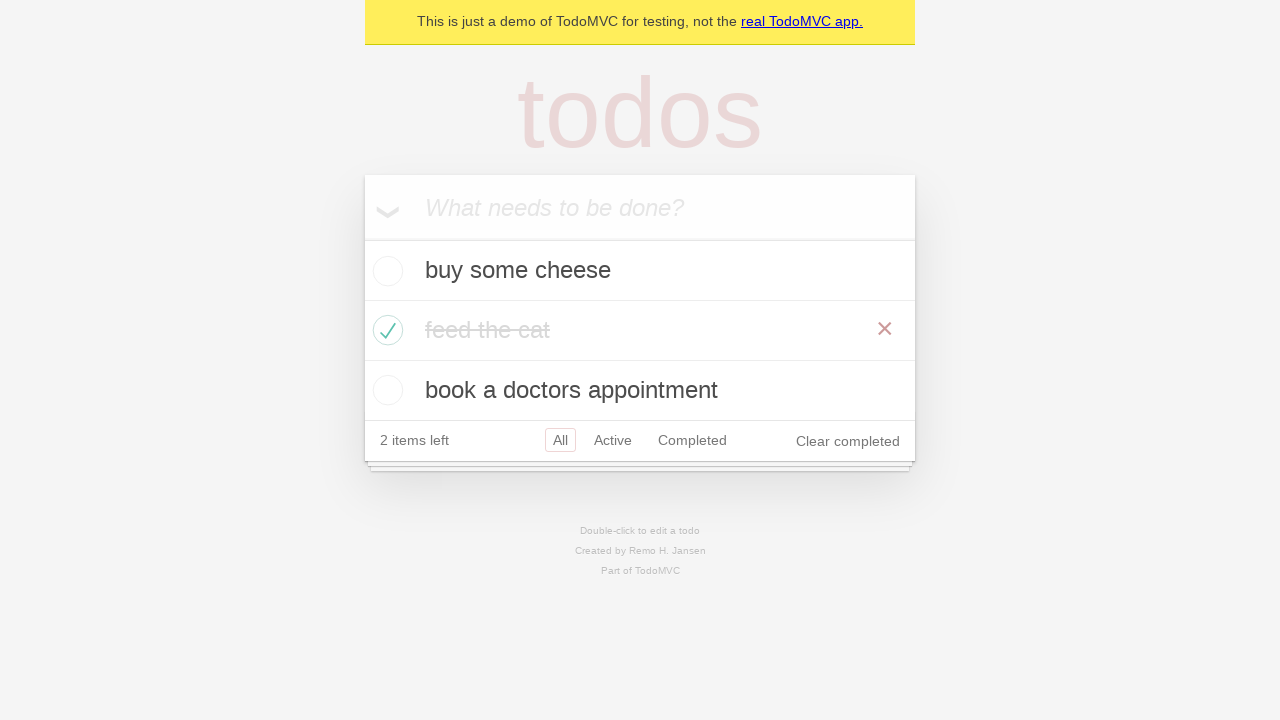